Navigates to the links demo page and verifies a link containing "Request" text is present

Starting URL: https://demoqa.com/links

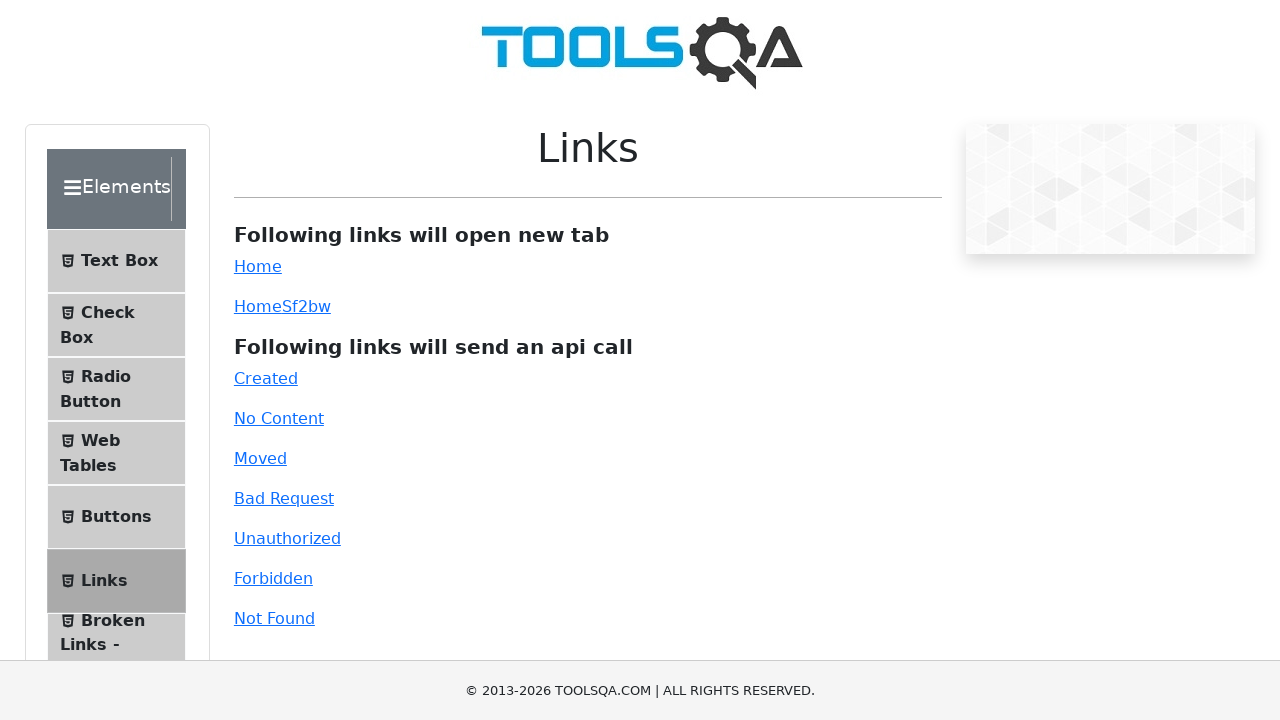

Navigated to the links demo page
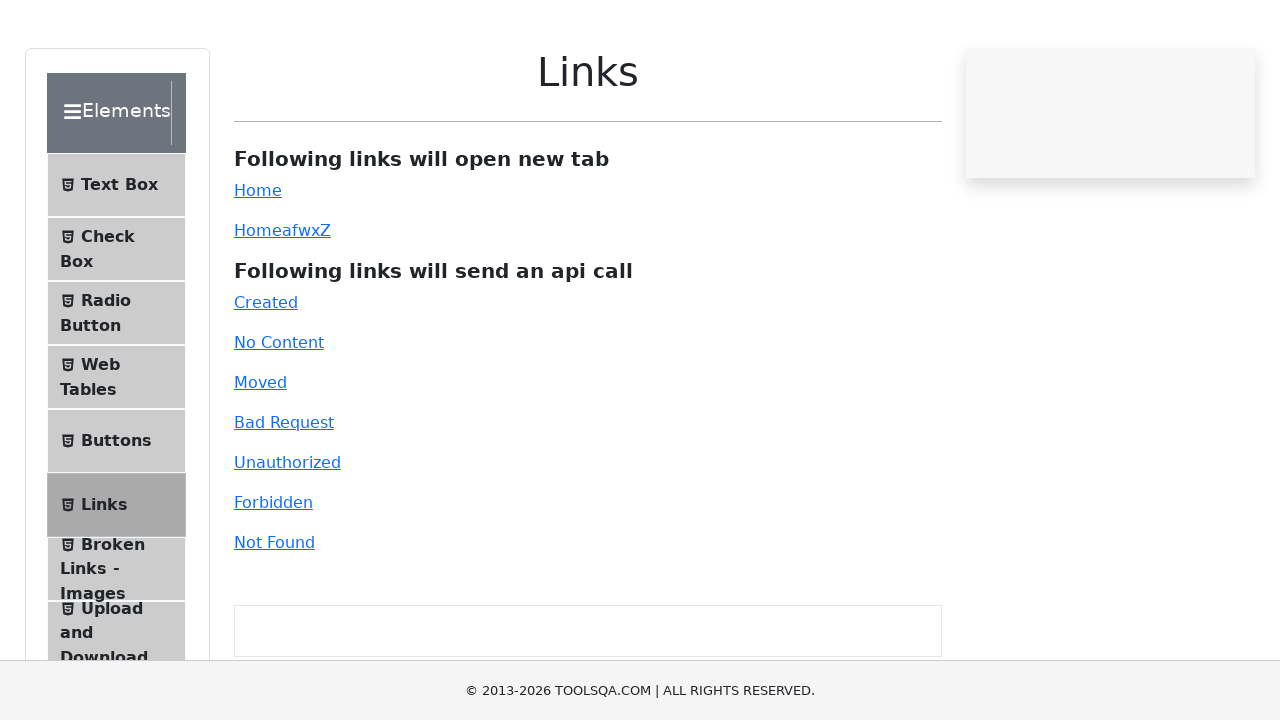

Waited for and verified a link containing 'Request' text is present
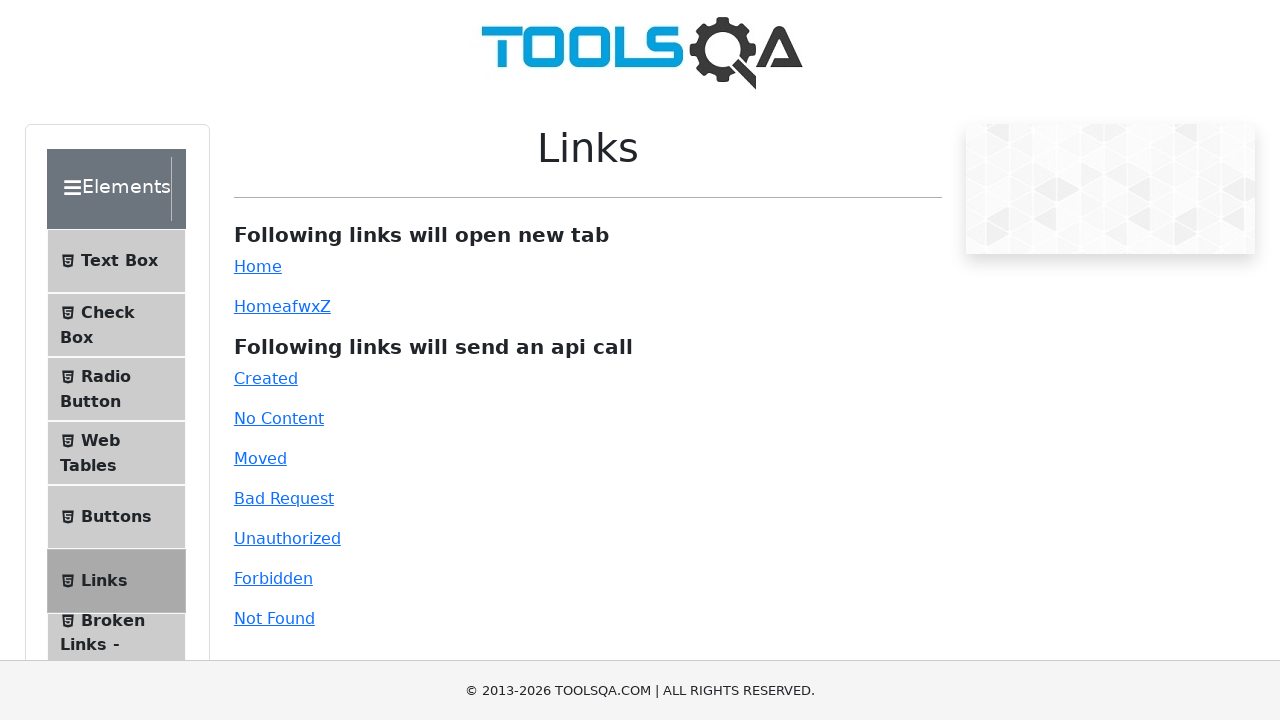

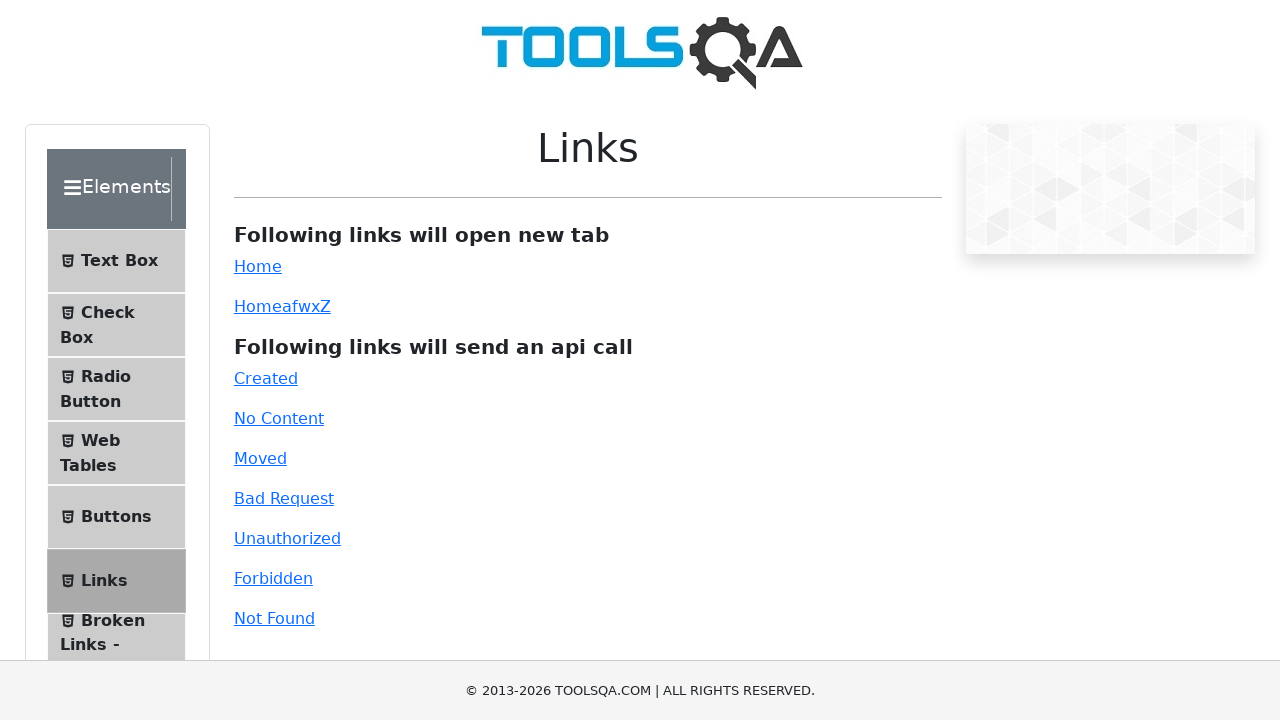